Navigates to the AJIO e-commerce website homepage and verifies the page loads successfully.

Starting URL: https://www.ajio.com/

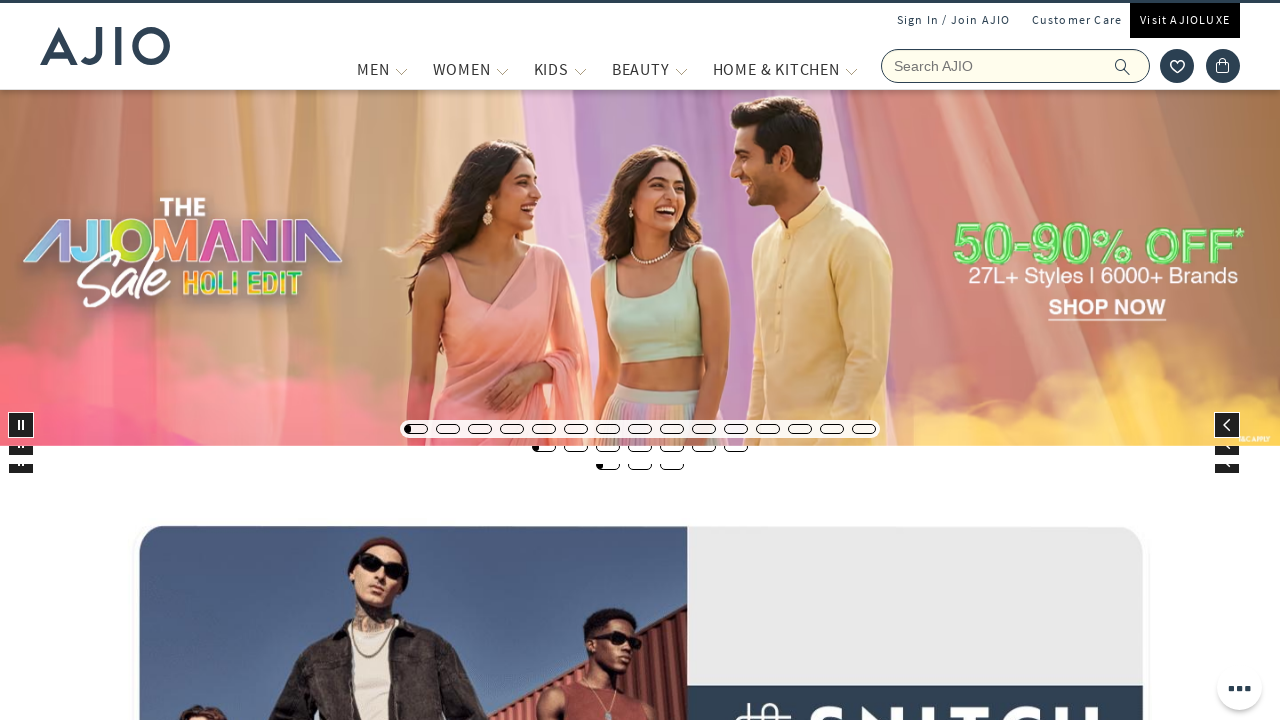

Navigated to AJIO e-commerce website homepage
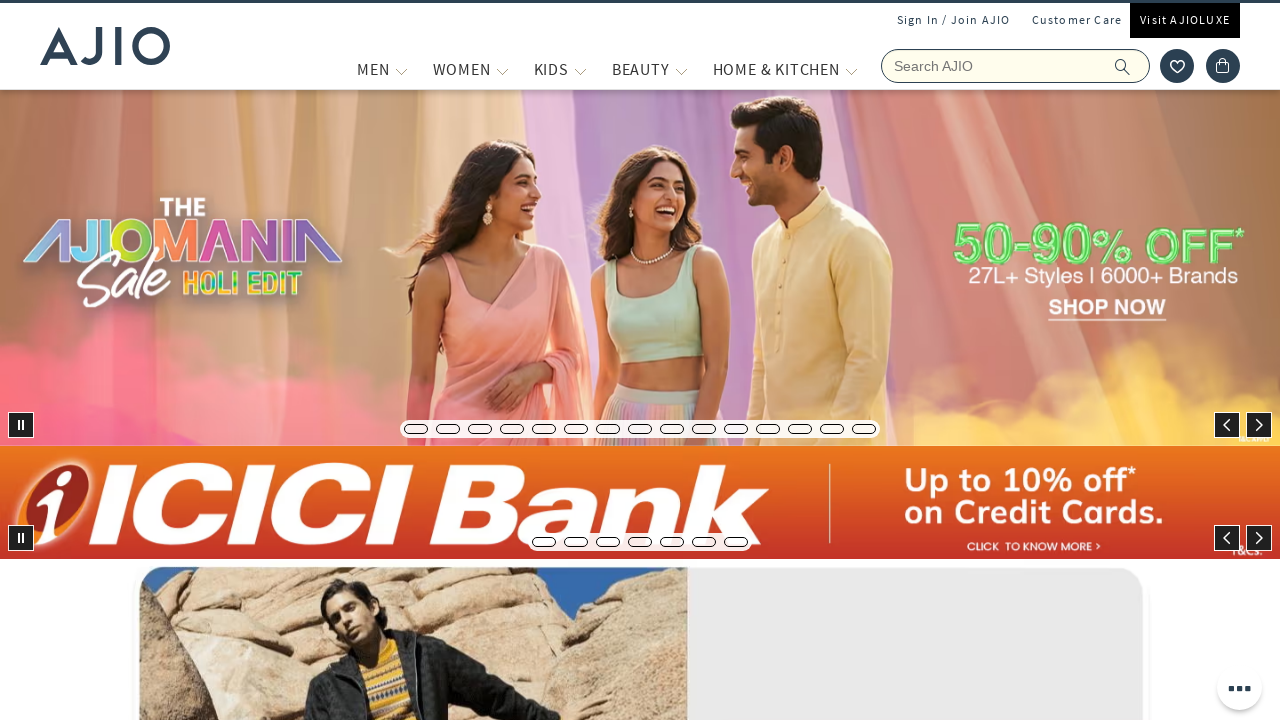

Page DOM content loaded successfully
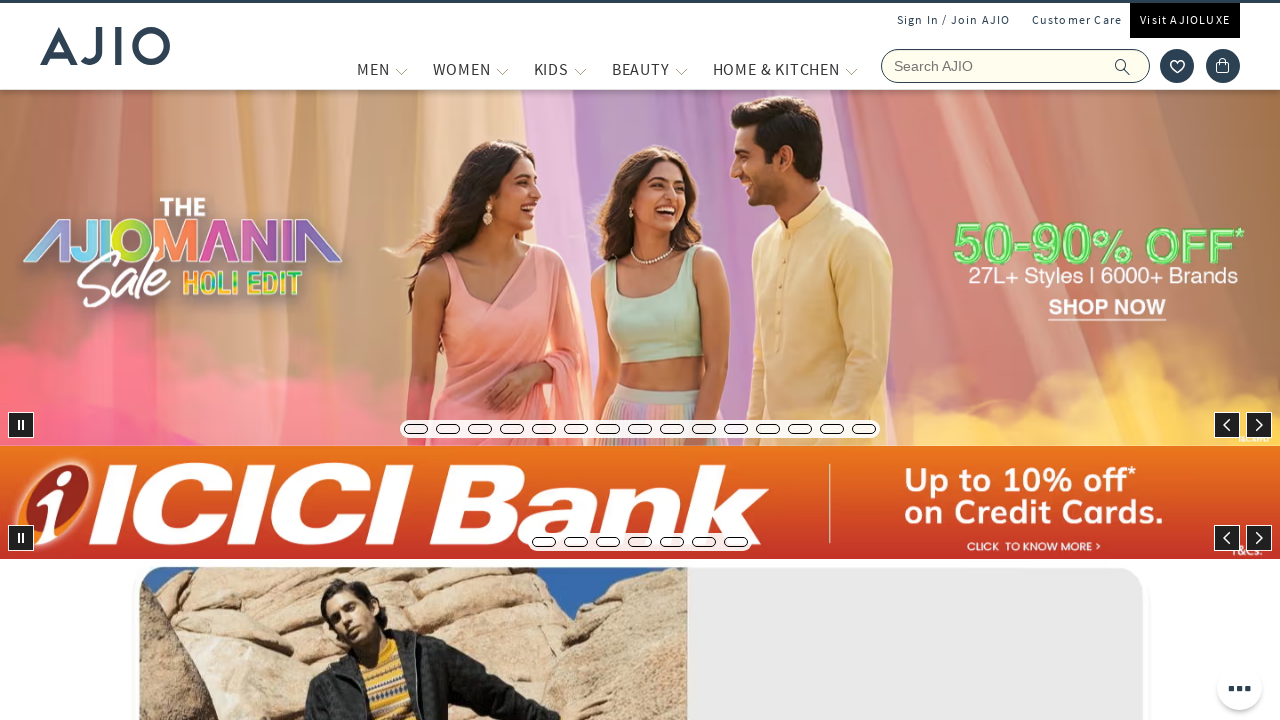

Verified that the current URL is the AJIO homepage
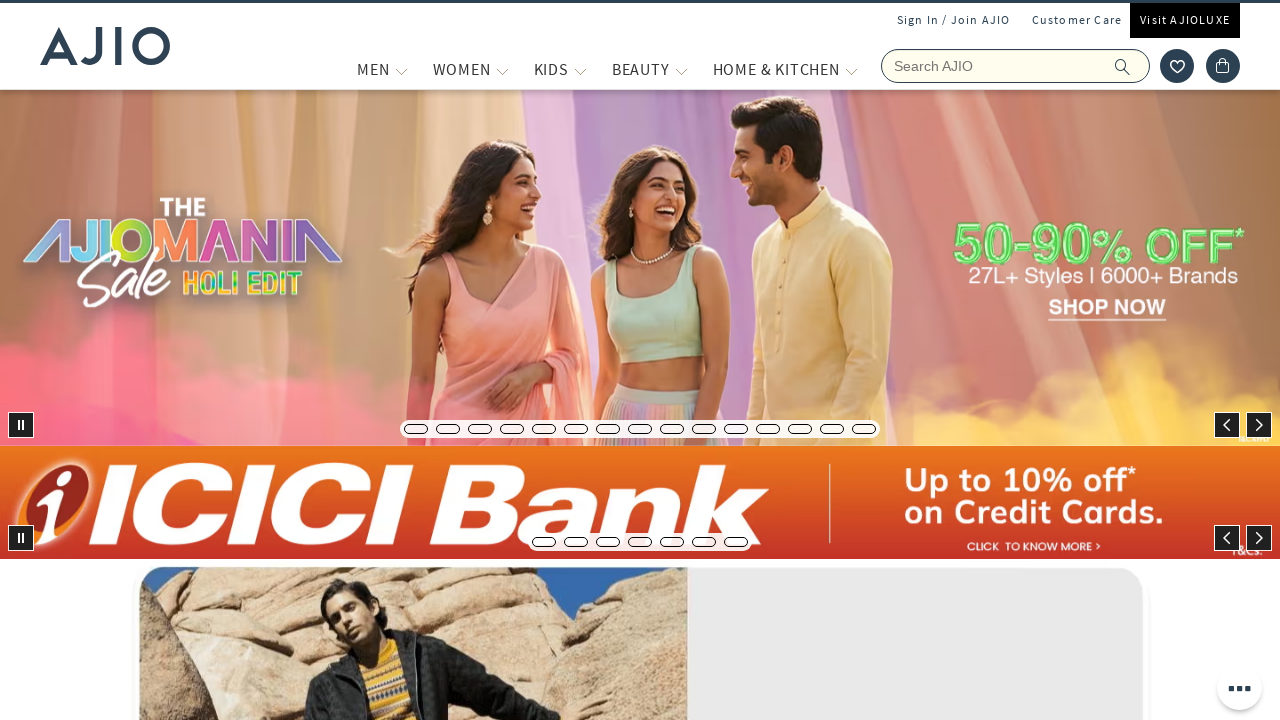

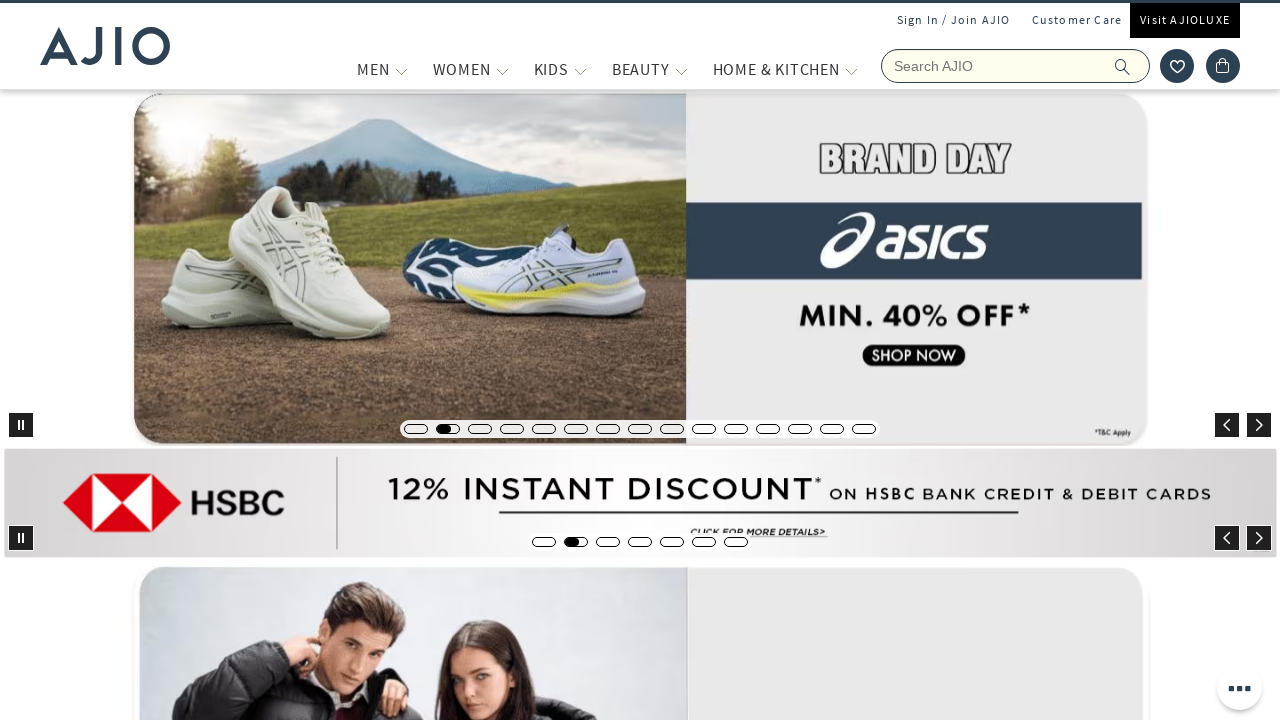